Tests that new todo items are appended to the bottom of the list by creating 3 items and verifying the count

Starting URL: https://demo.playwright.dev/todomvc

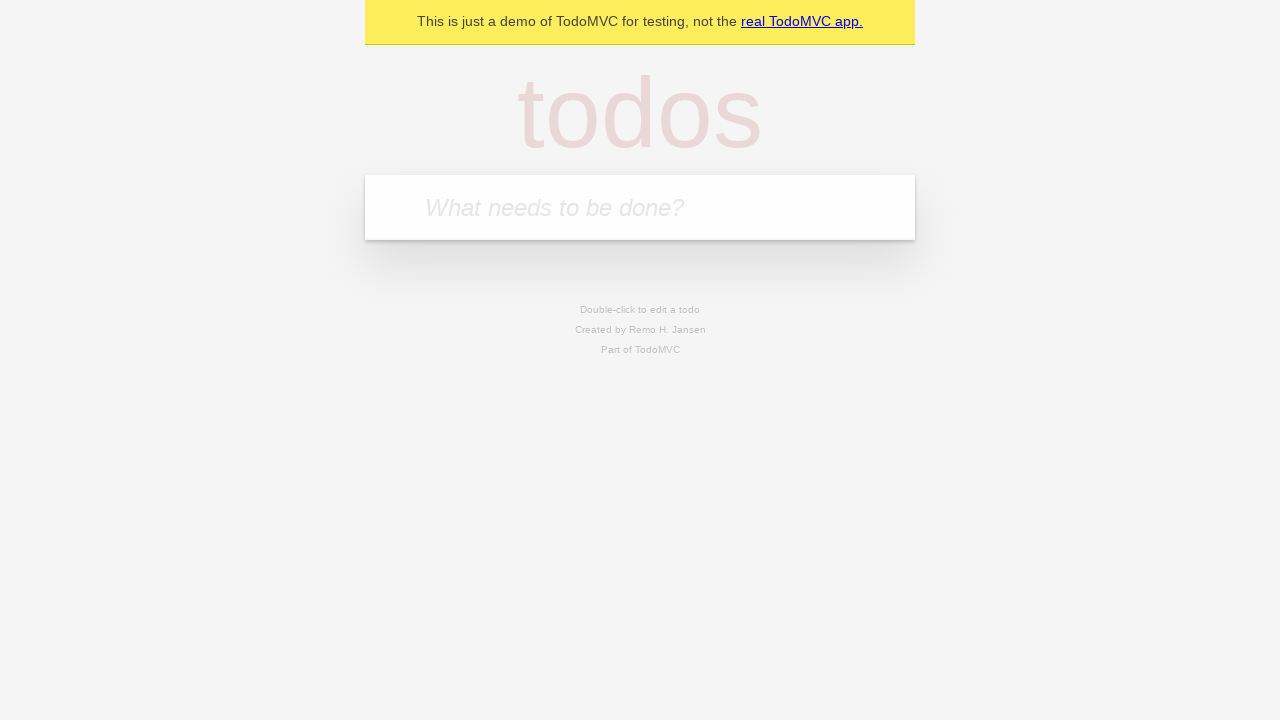

Located the new todo input field
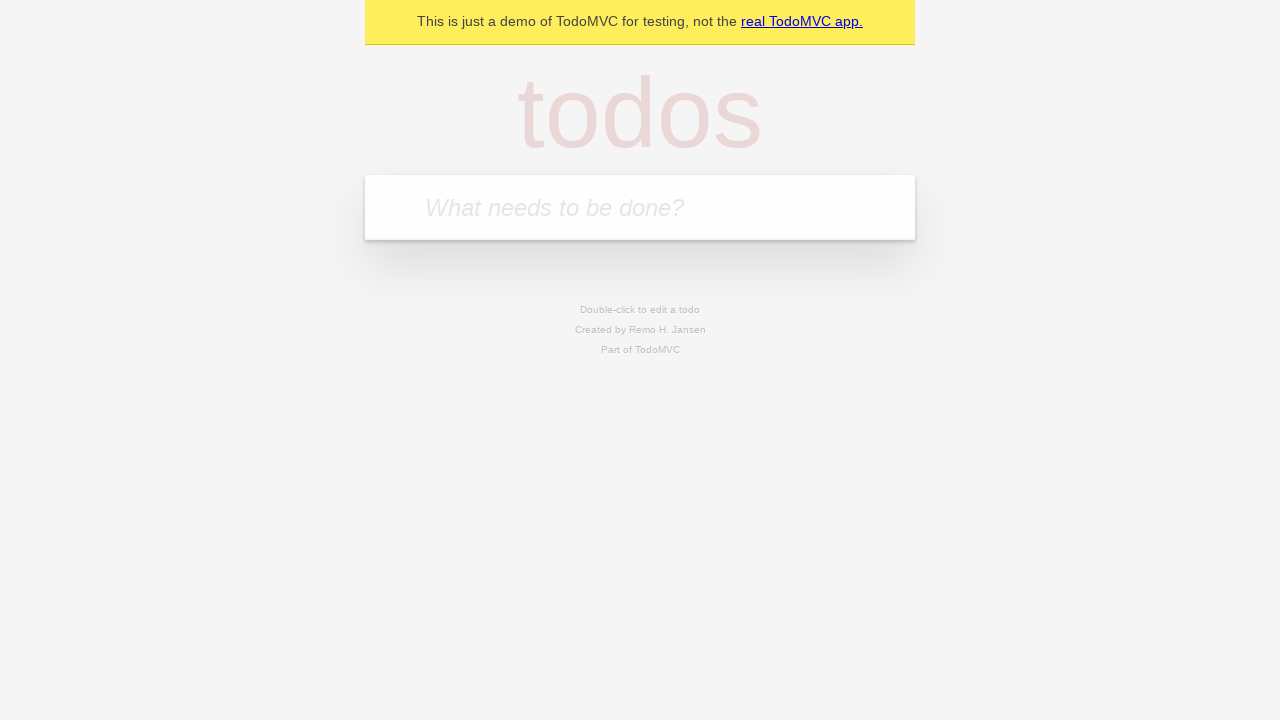

Filled new todo input with 'buy some cheese' on internal:attr=[placeholder="What needs to be done?"i]
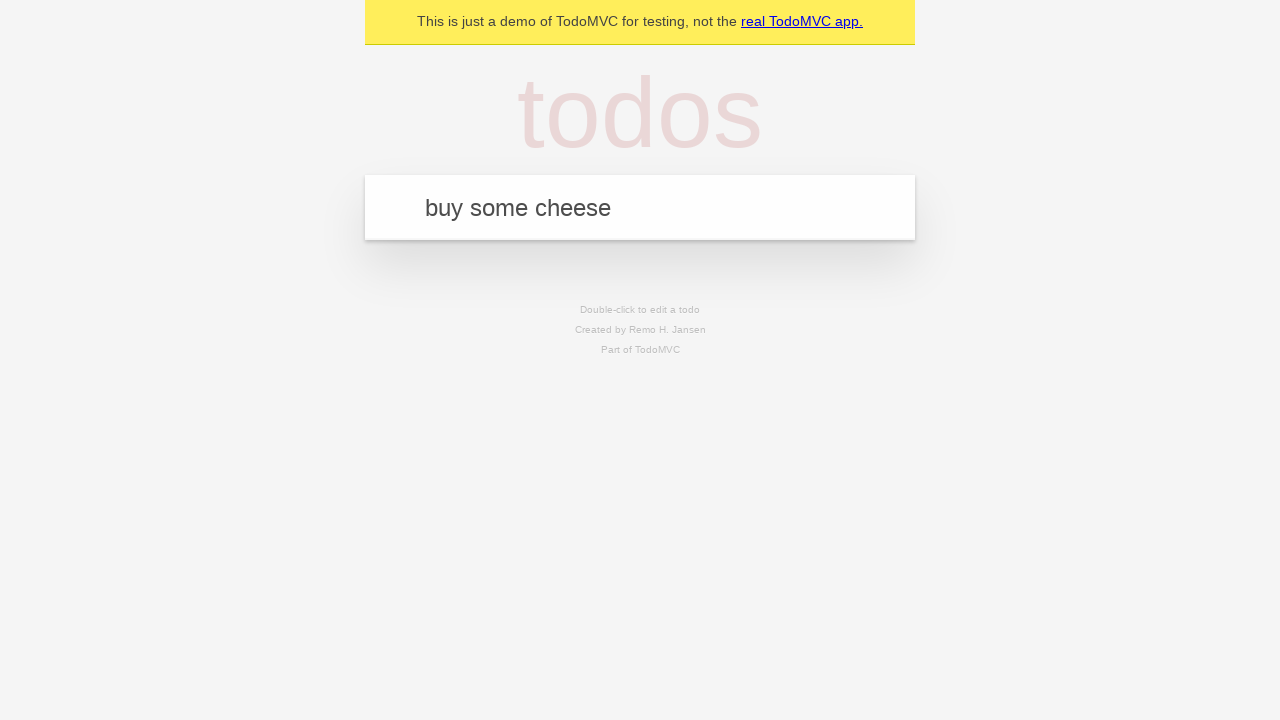

Pressed Enter to add todo item 'buy some cheese' on internal:attr=[placeholder="What needs to be done?"i]
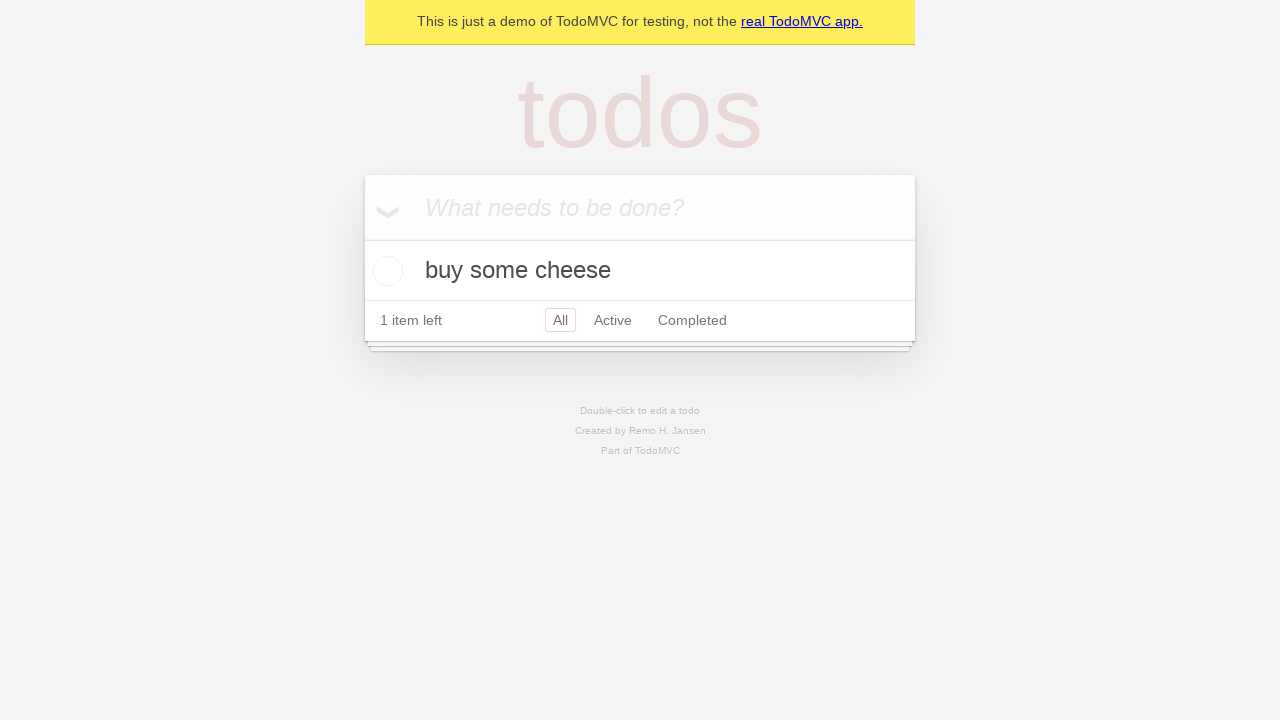

Filled new todo input with 'feed the cat' on internal:attr=[placeholder="What needs to be done?"i]
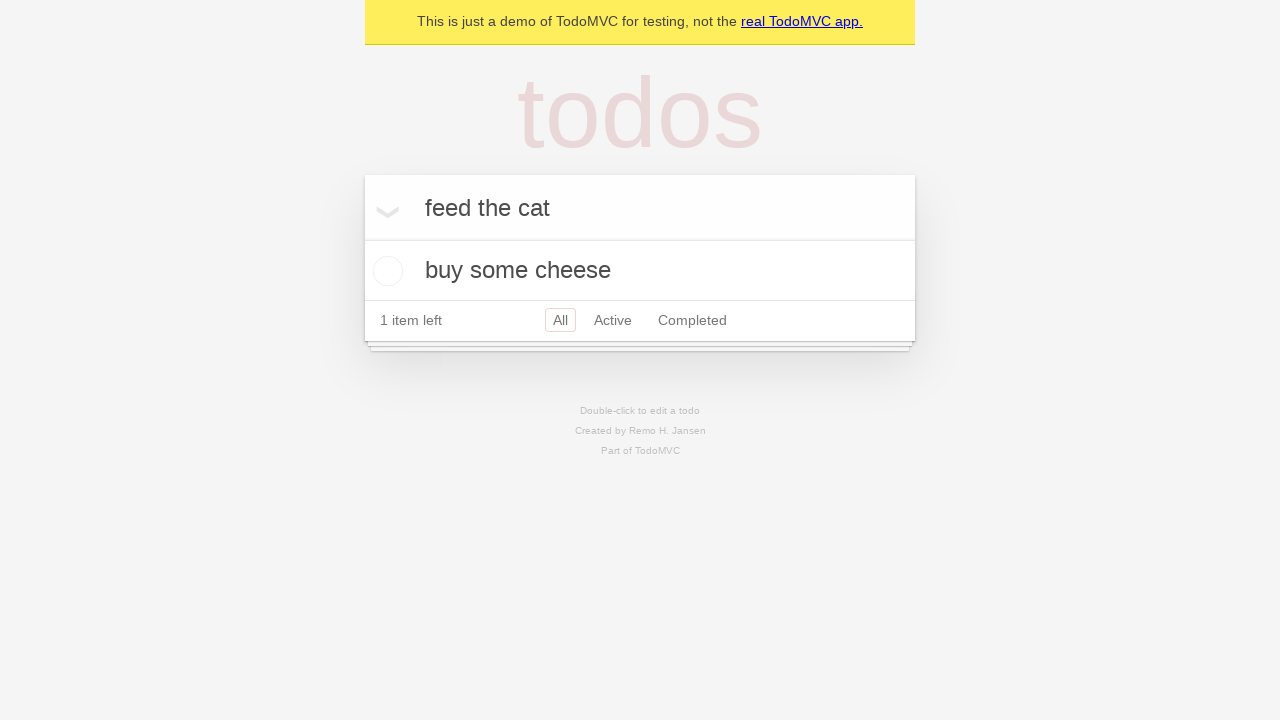

Pressed Enter to add todo item 'feed the cat' on internal:attr=[placeholder="What needs to be done?"i]
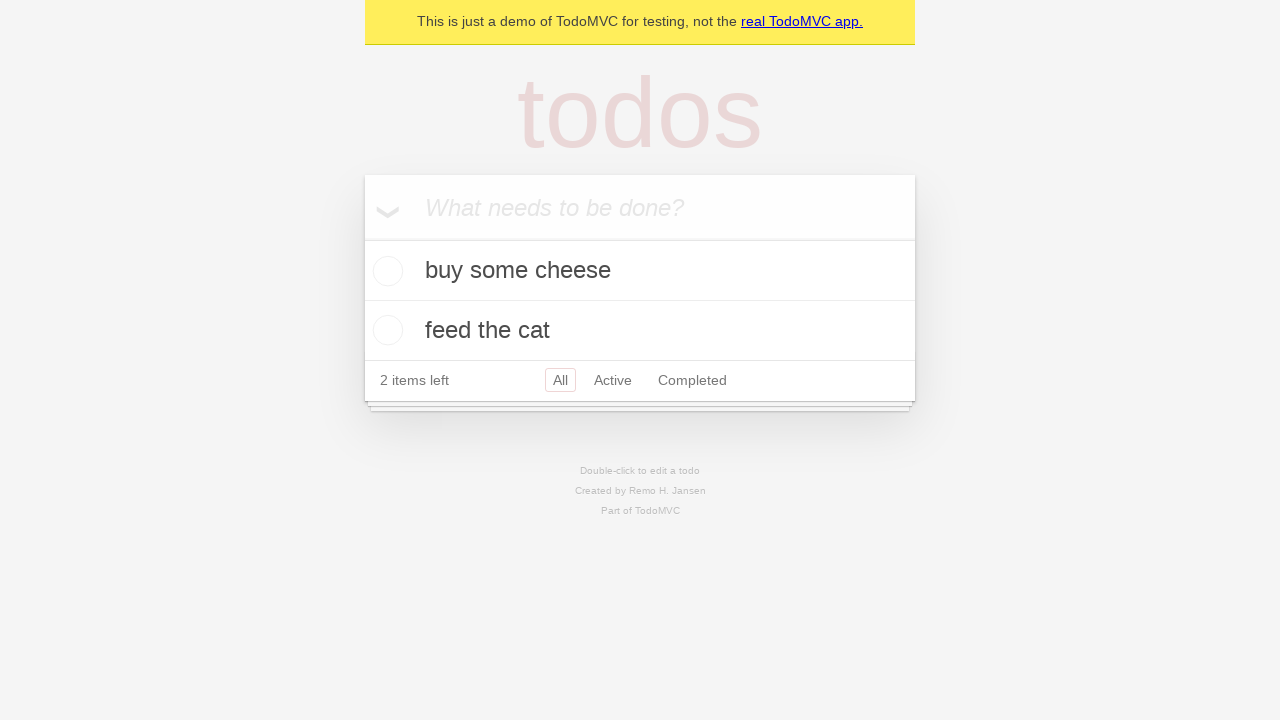

Filled new todo input with 'book a doctors appointment' on internal:attr=[placeholder="What needs to be done?"i]
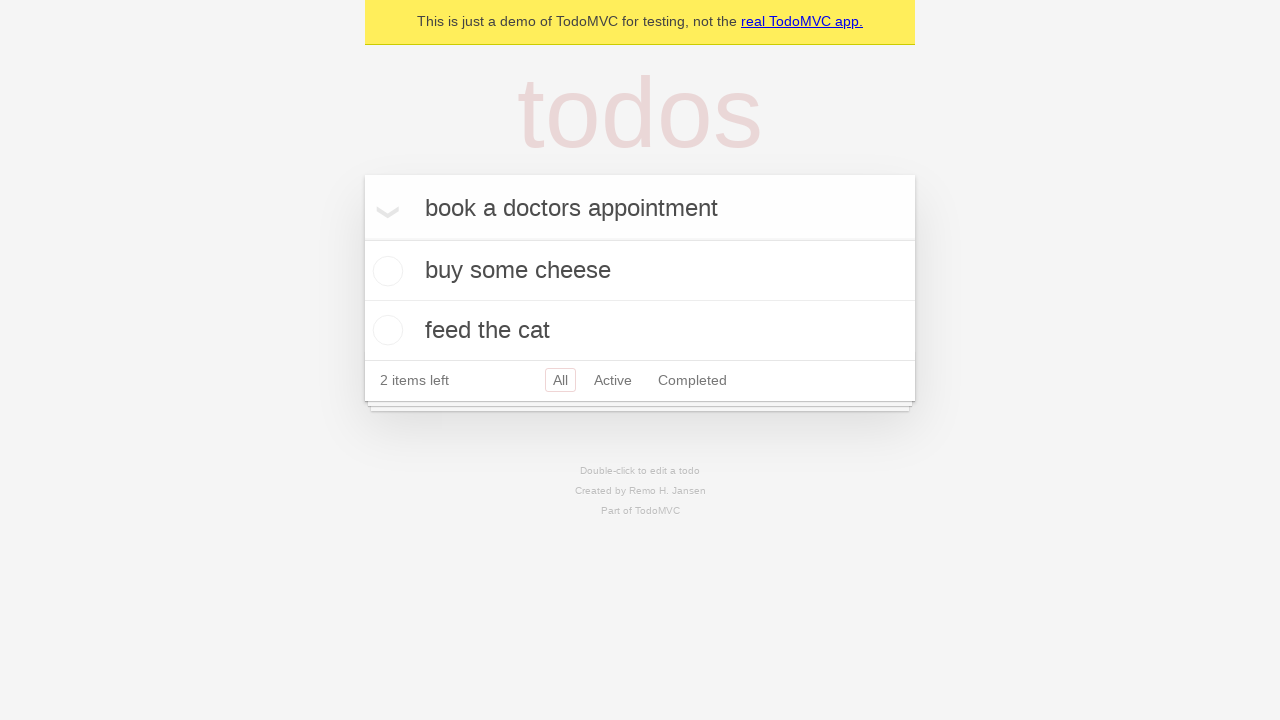

Pressed Enter to add todo item 'book a doctors appointment' on internal:attr=[placeholder="What needs to be done?"i]
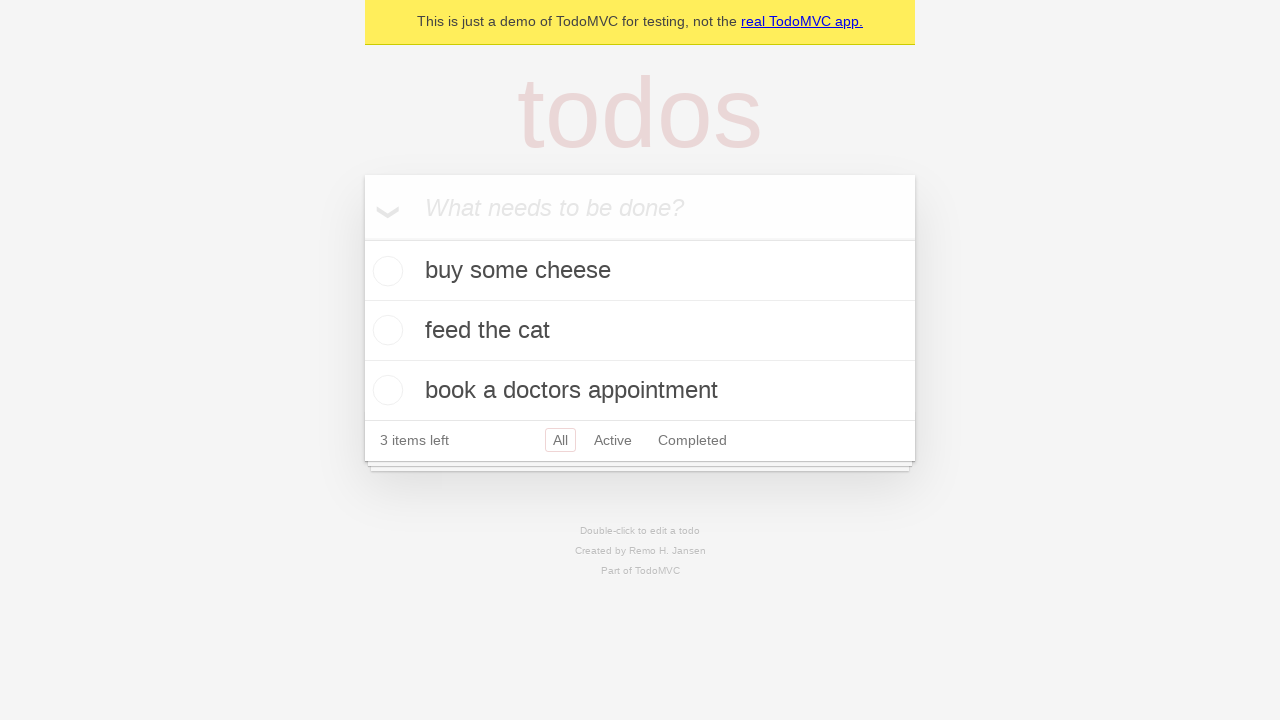

Verified that all 3 todo items were added and counter shows '3 items left'
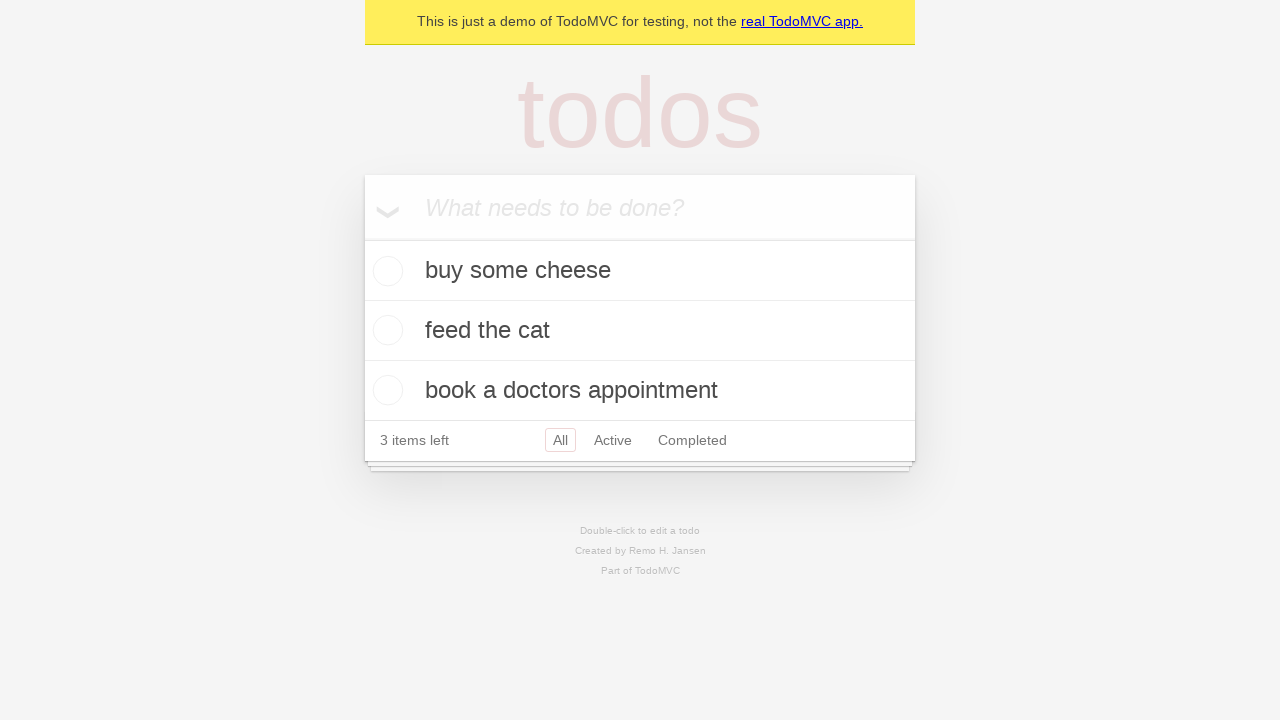

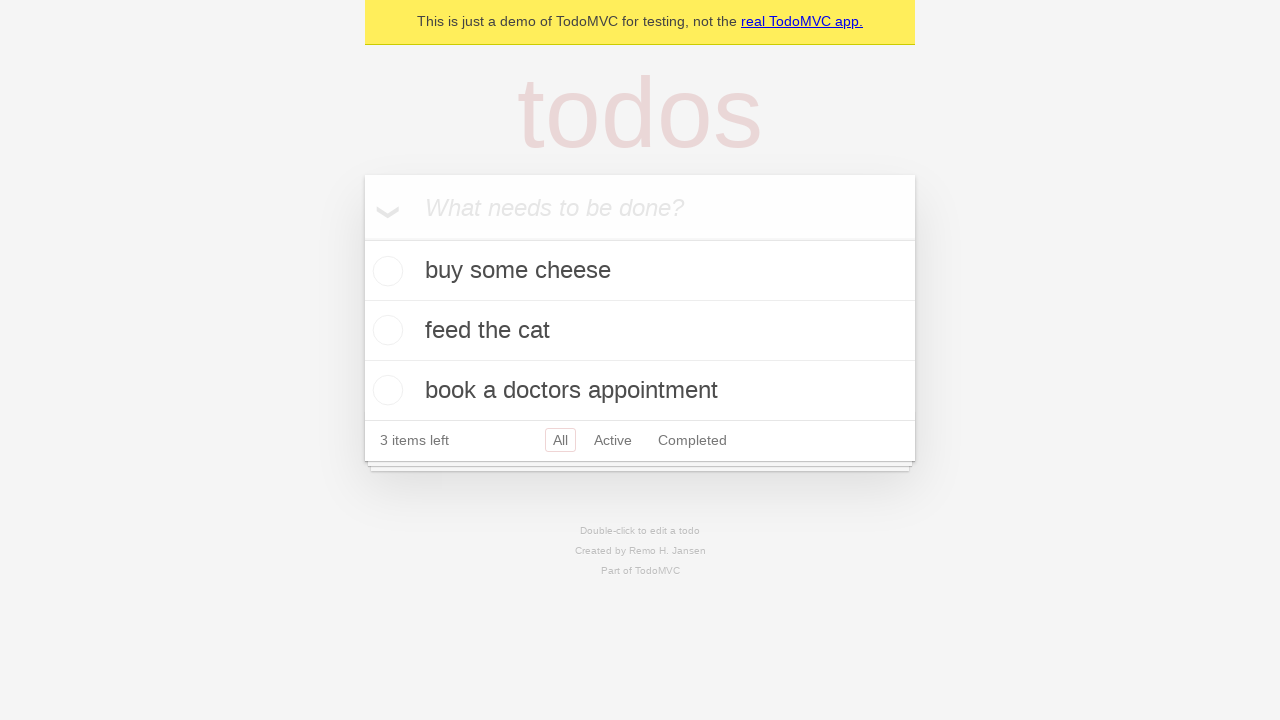